Tests the TodoMVC application by adding multiple todo items (buy apples, clean house, send package, mow lawn) to the todo list using the input field.

Starting URL: https://demo.playwright.dev/todomvc/#/

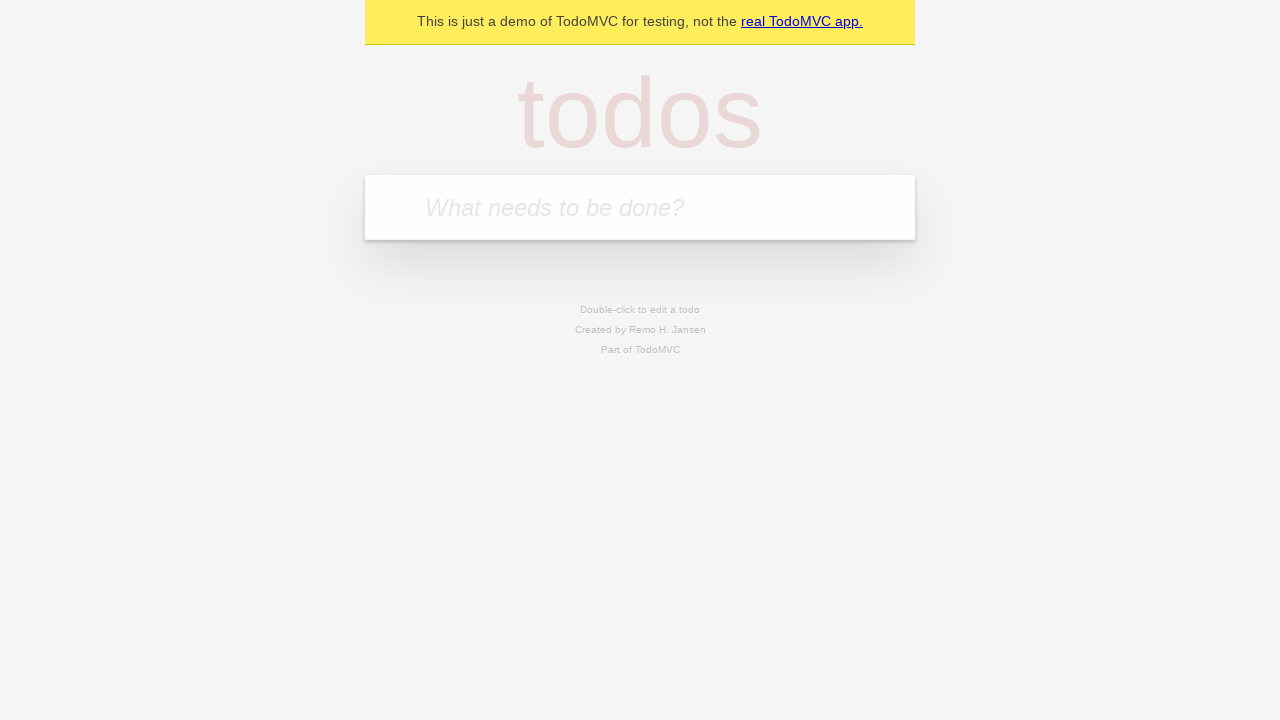

Waited for page to load
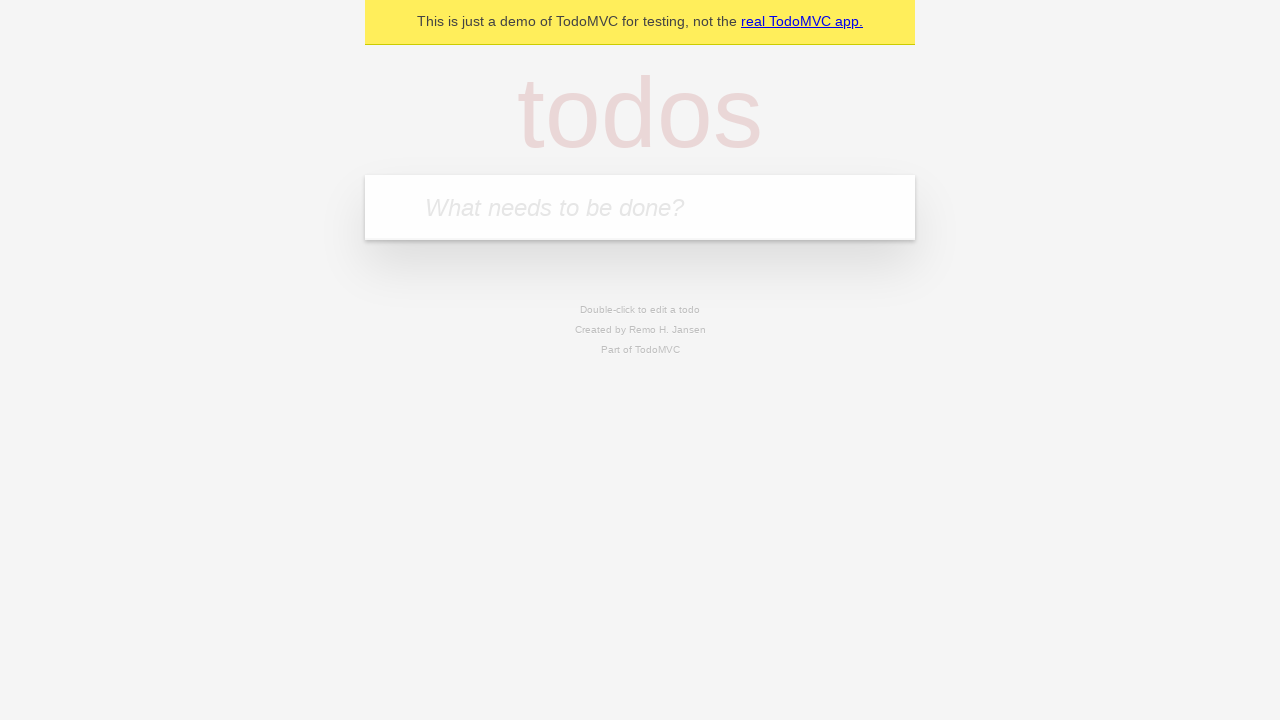

Located todo input field
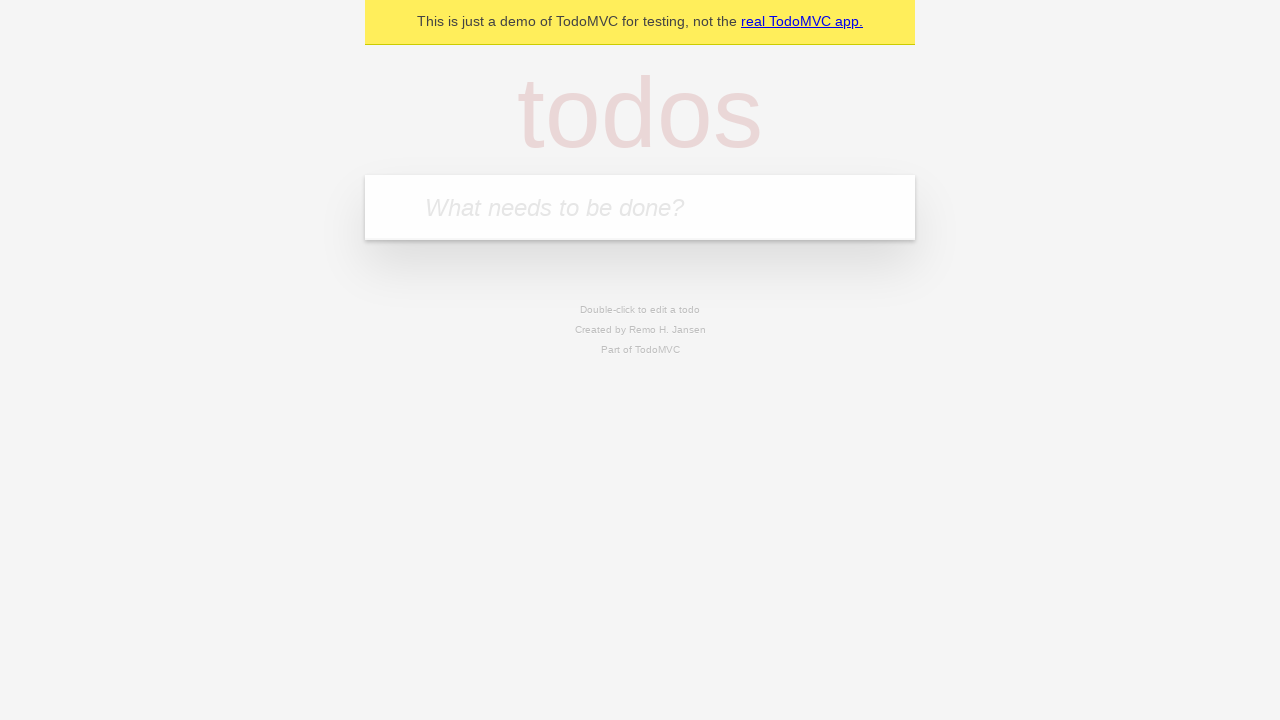

Todo input field is visible
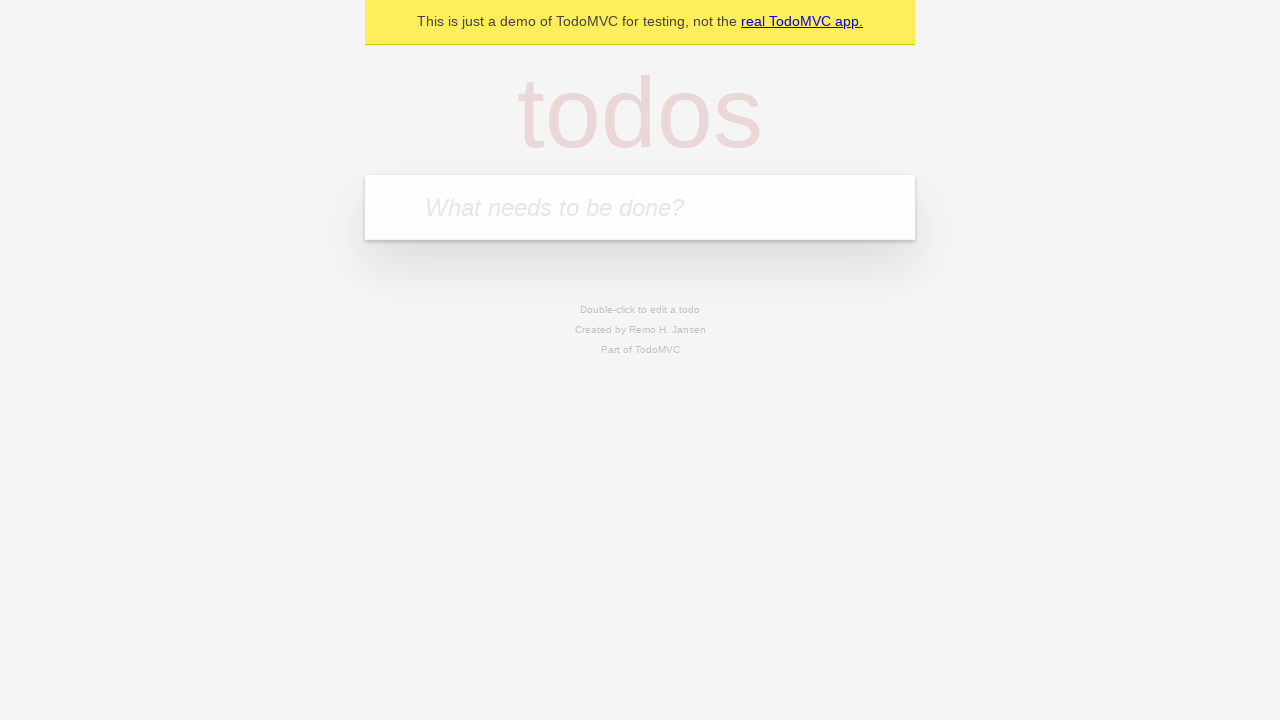

Clicked todo input field at (640, 207) on internal:attr=[placeholder="What needs to be done?"i]
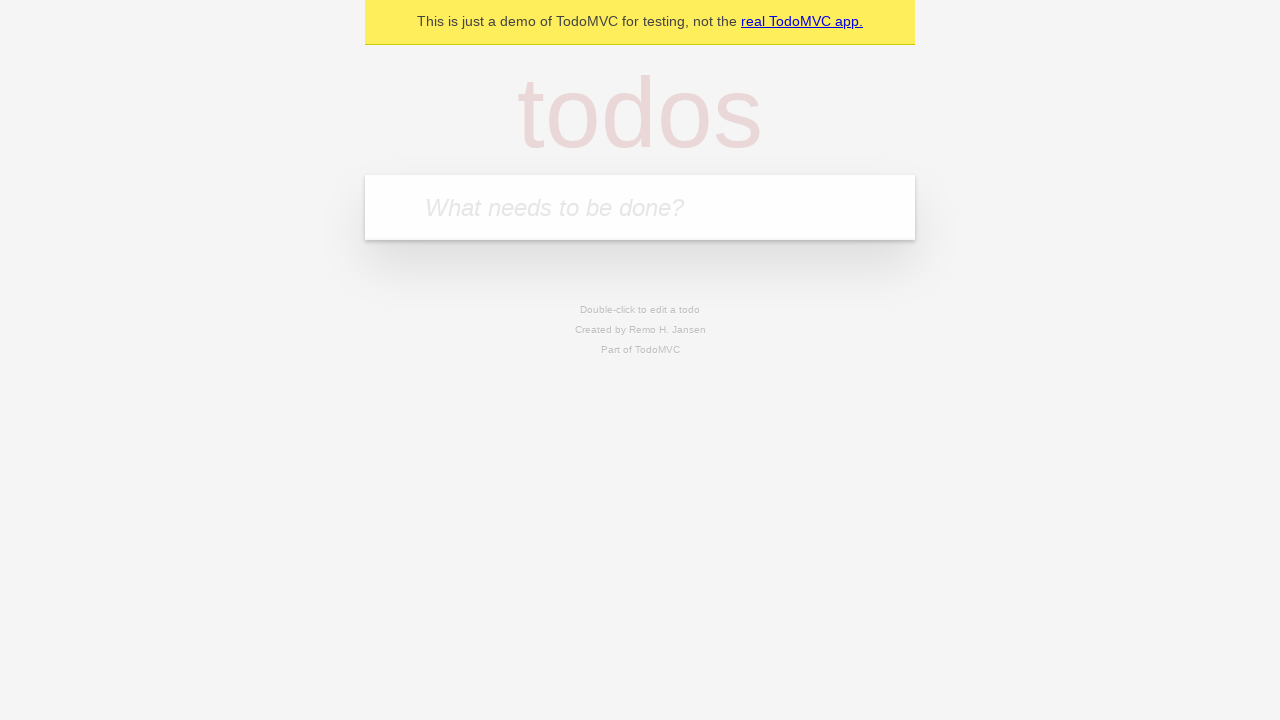

Typed 'buy apples' into todo input on internal:attr=[placeholder="What needs to be done?"i]
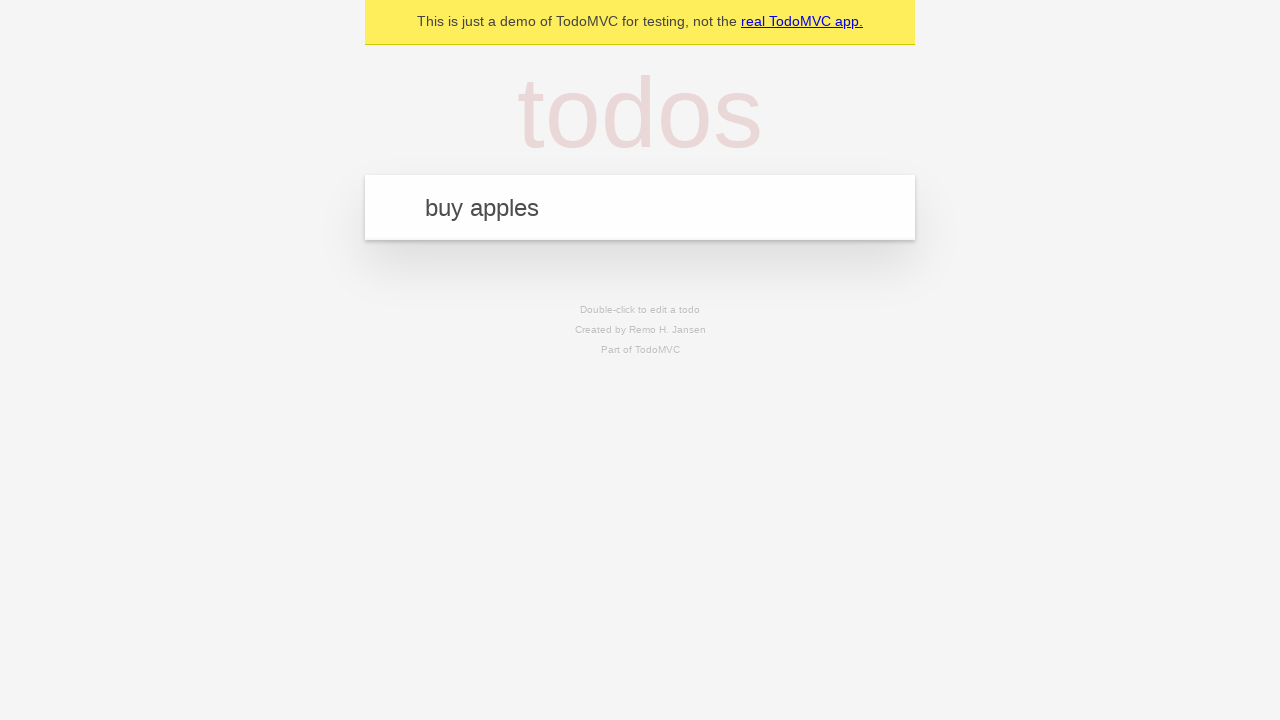

Pressed Enter to add first todo item 'buy apples'
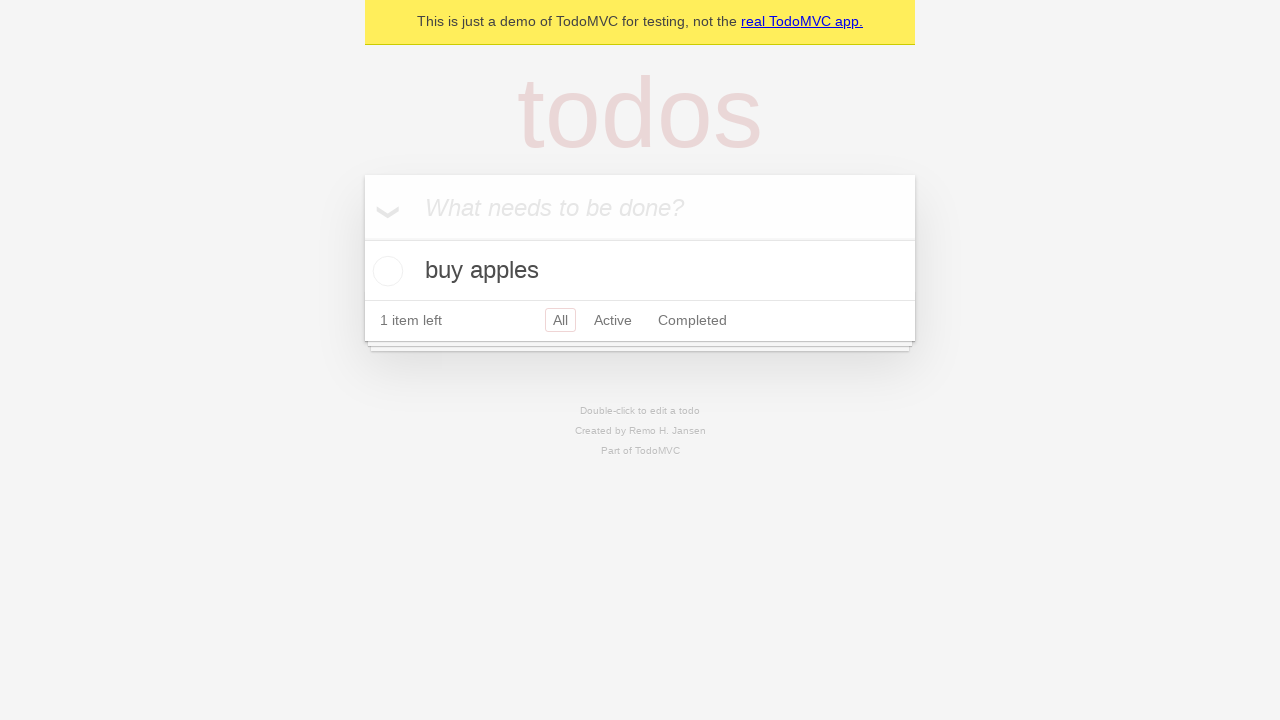

Todo input field is visible again
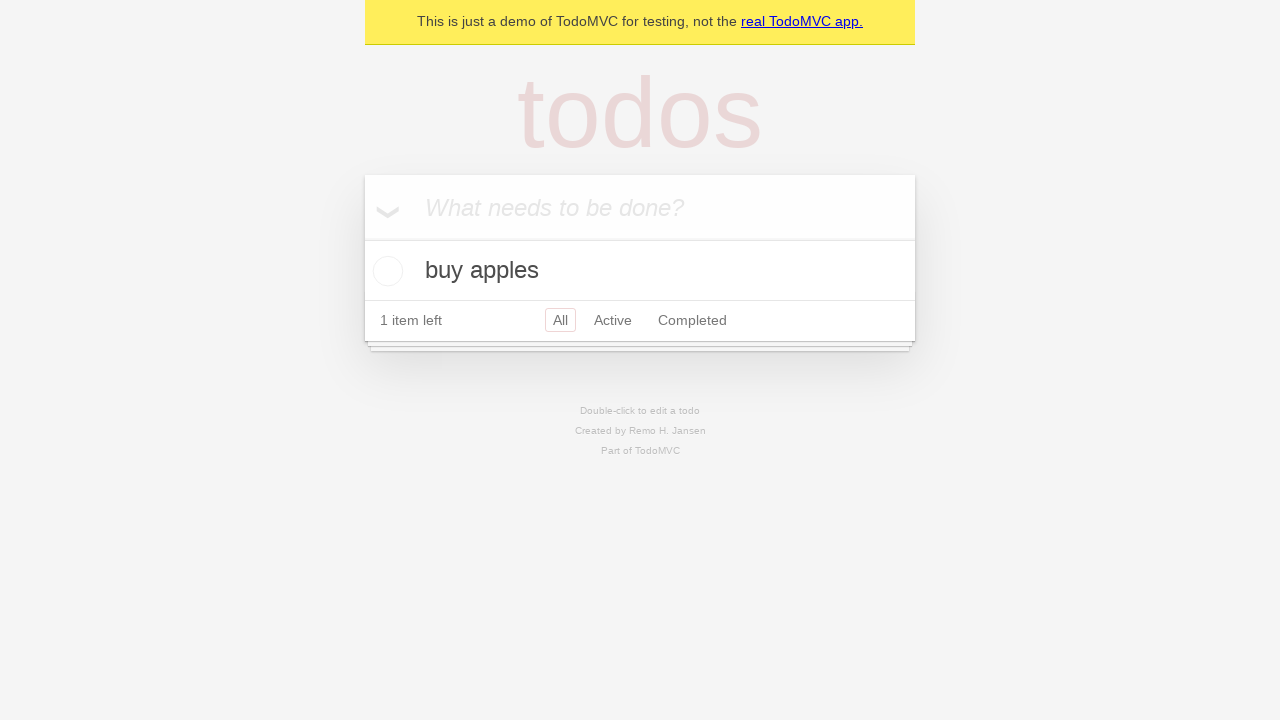

Clicked todo input field at (640, 207) on internal:attr=[placeholder="What needs to be done?"i]
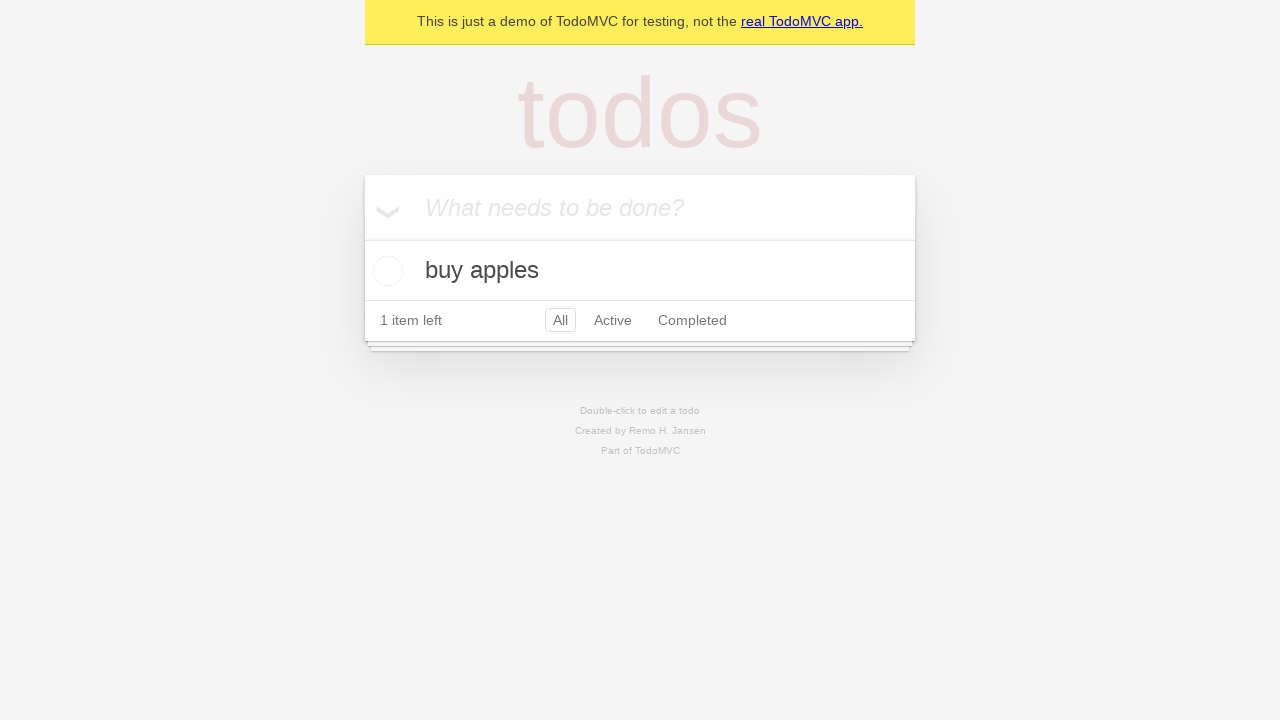

Typed 'clean house' into todo input on internal:attr=[placeholder="What needs to be done?"i]
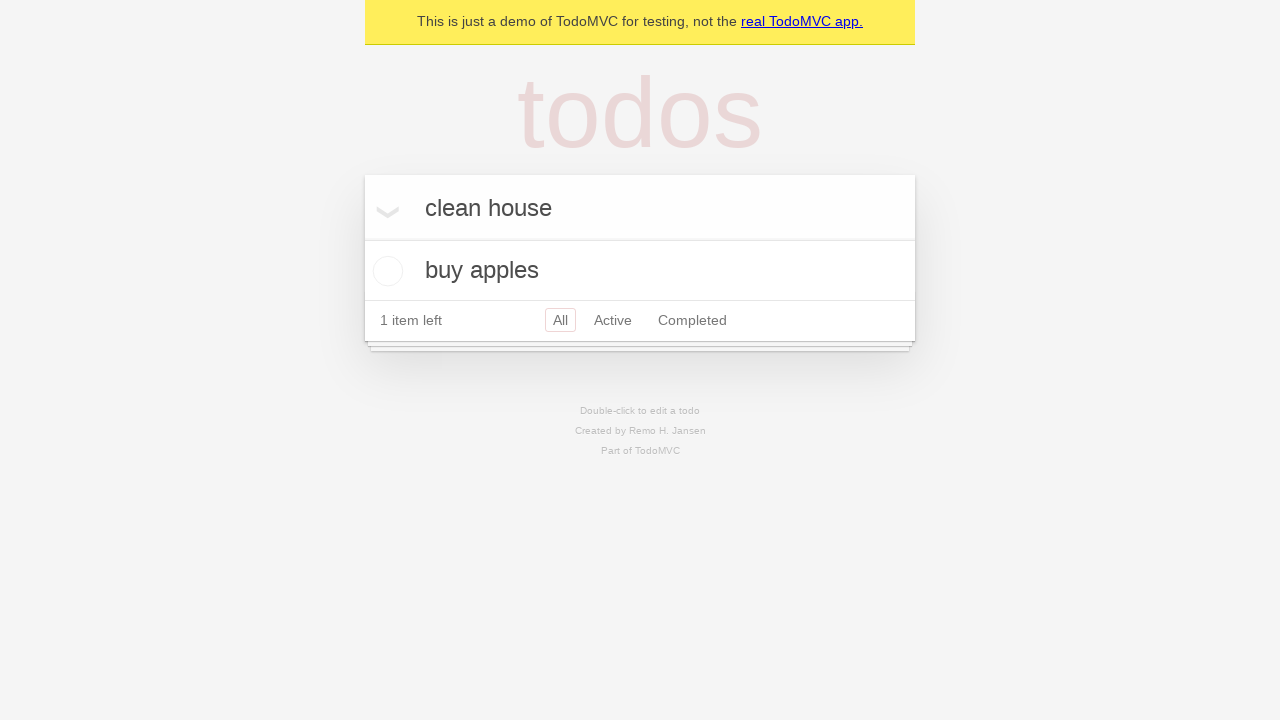

Pressed Enter to add second todo item 'clean house'
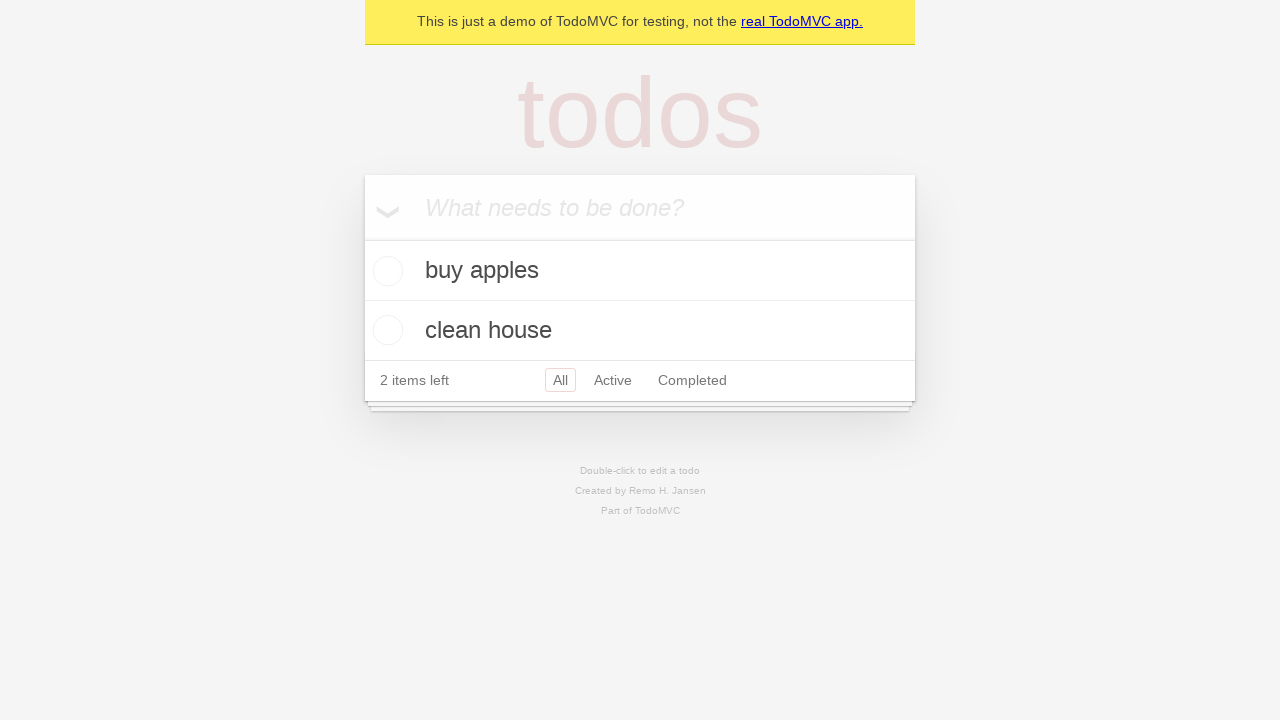

Todo input field is visible again
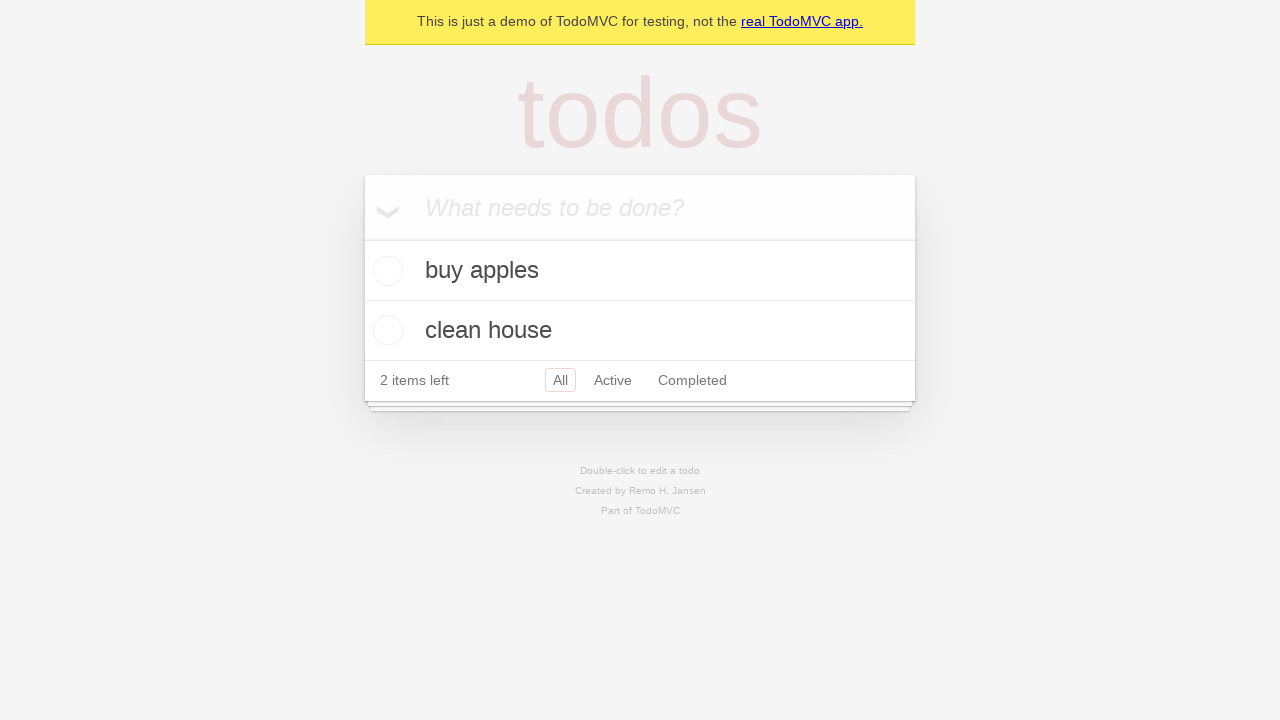

Clicked todo input field at (640, 207) on internal:attr=[placeholder="What needs to be done?"i]
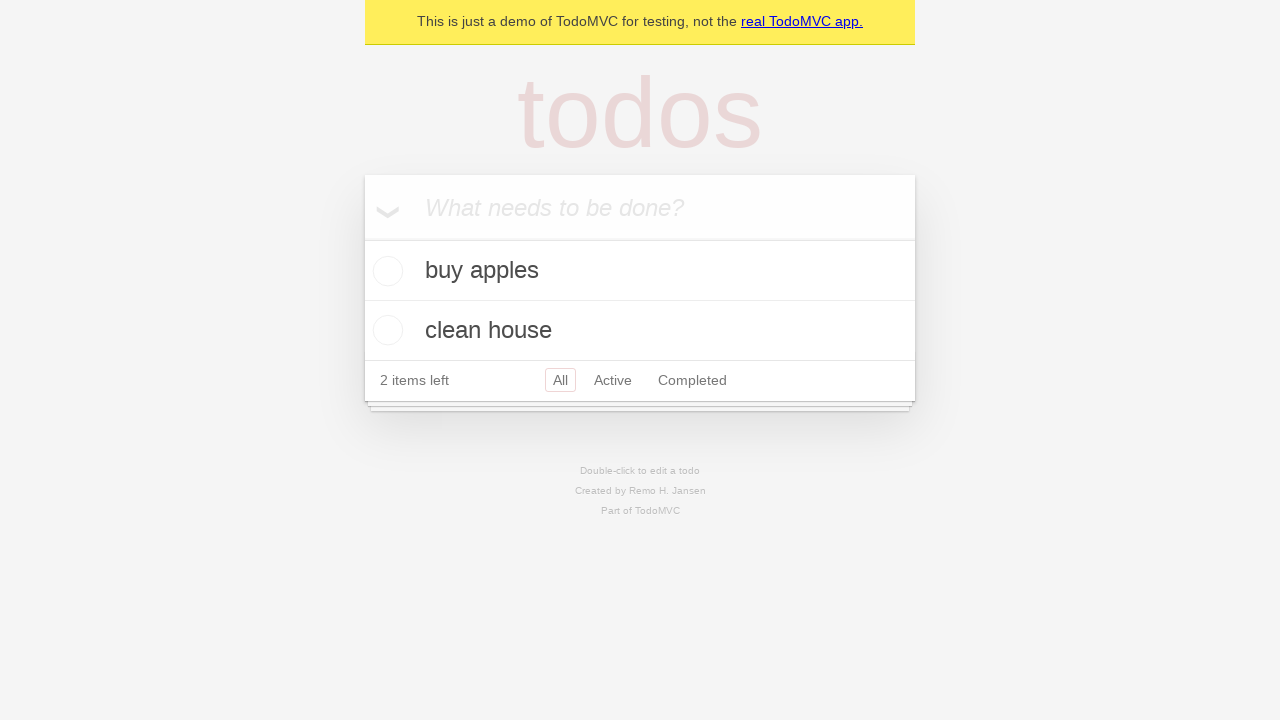

Typed 'send package' into todo input on internal:attr=[placeholder="What needs to be done?"i]
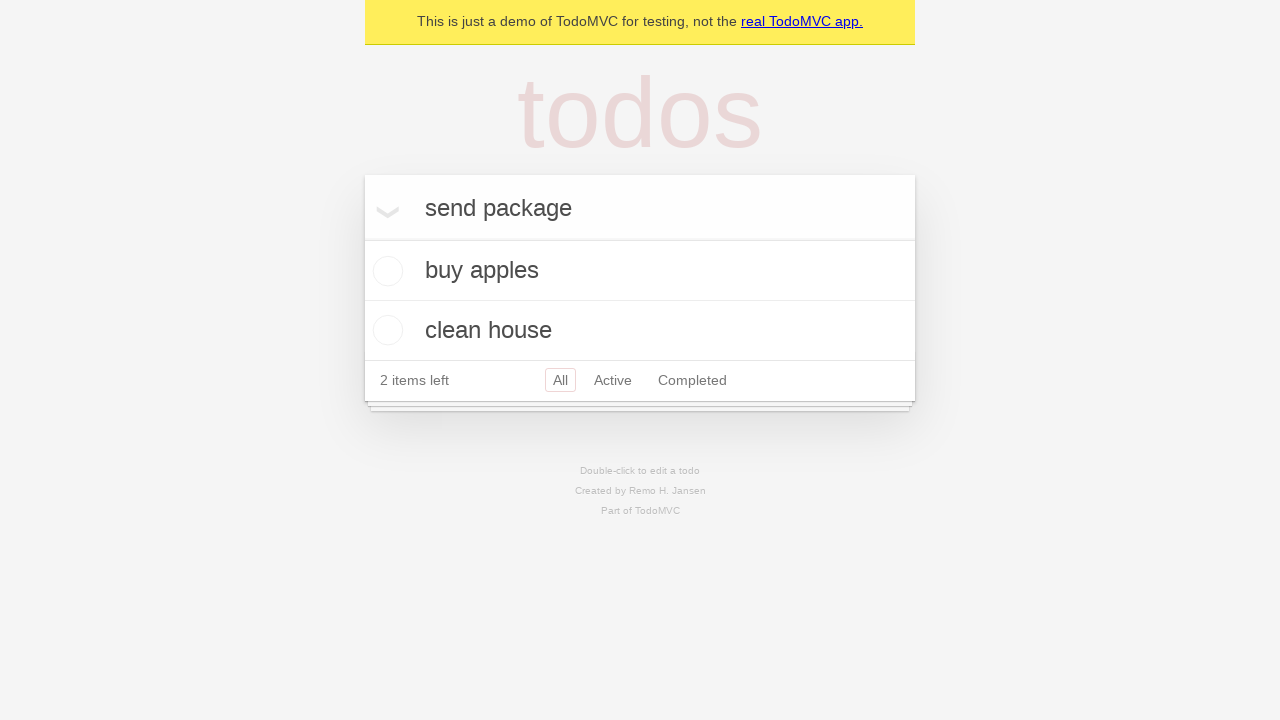

Pressed Enter to add third todo item 'send package'
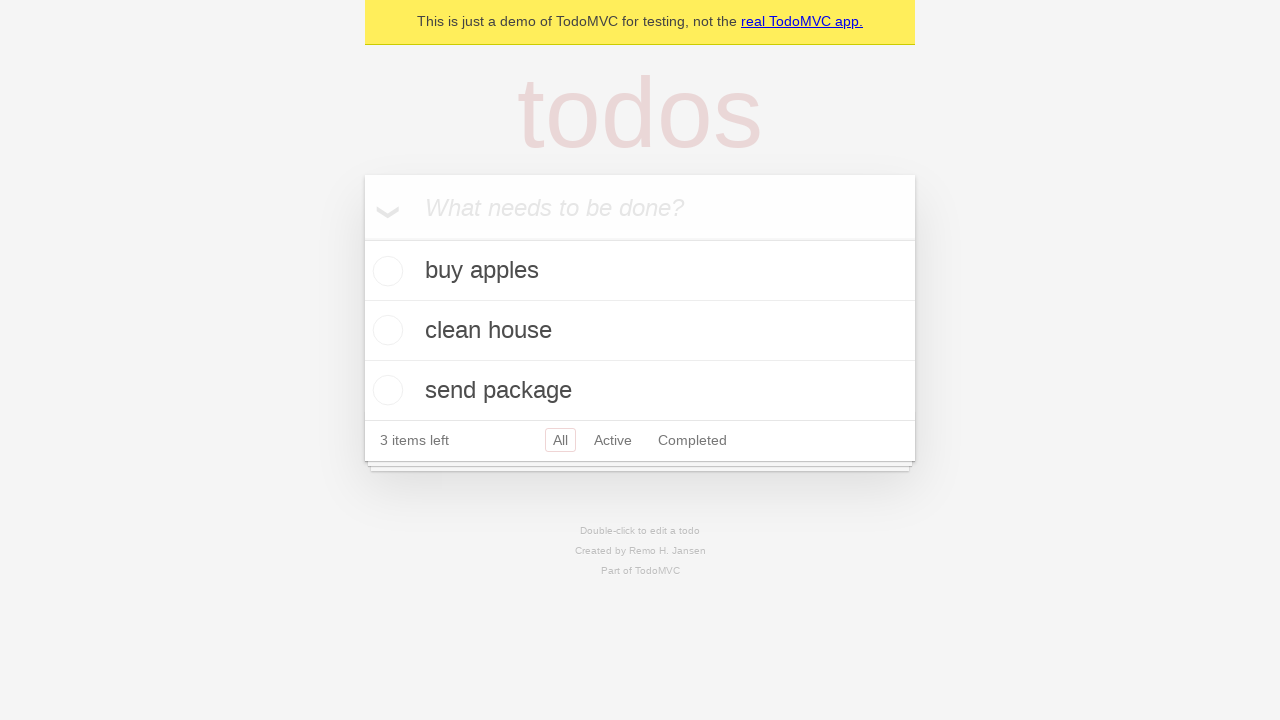

Todo input field is visible again
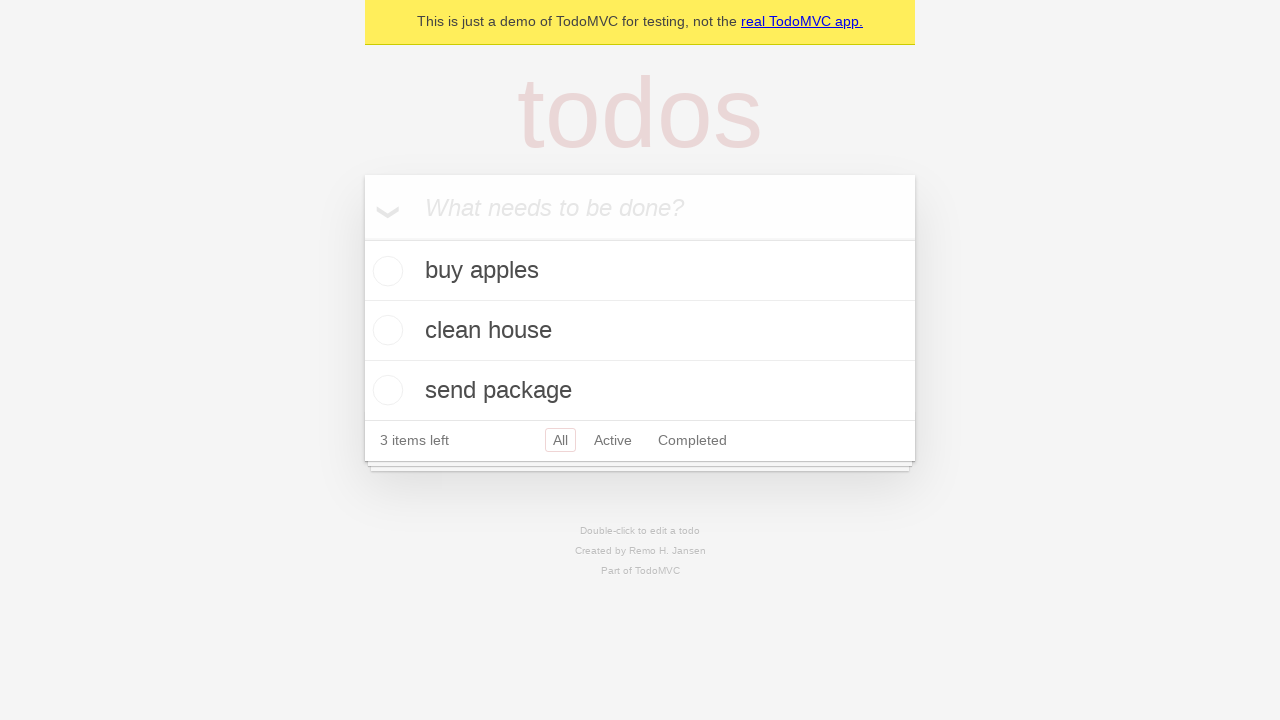

Clicked todo input field at (640, 207) on internal:attr=[placeholder="What needs to be done?"i]
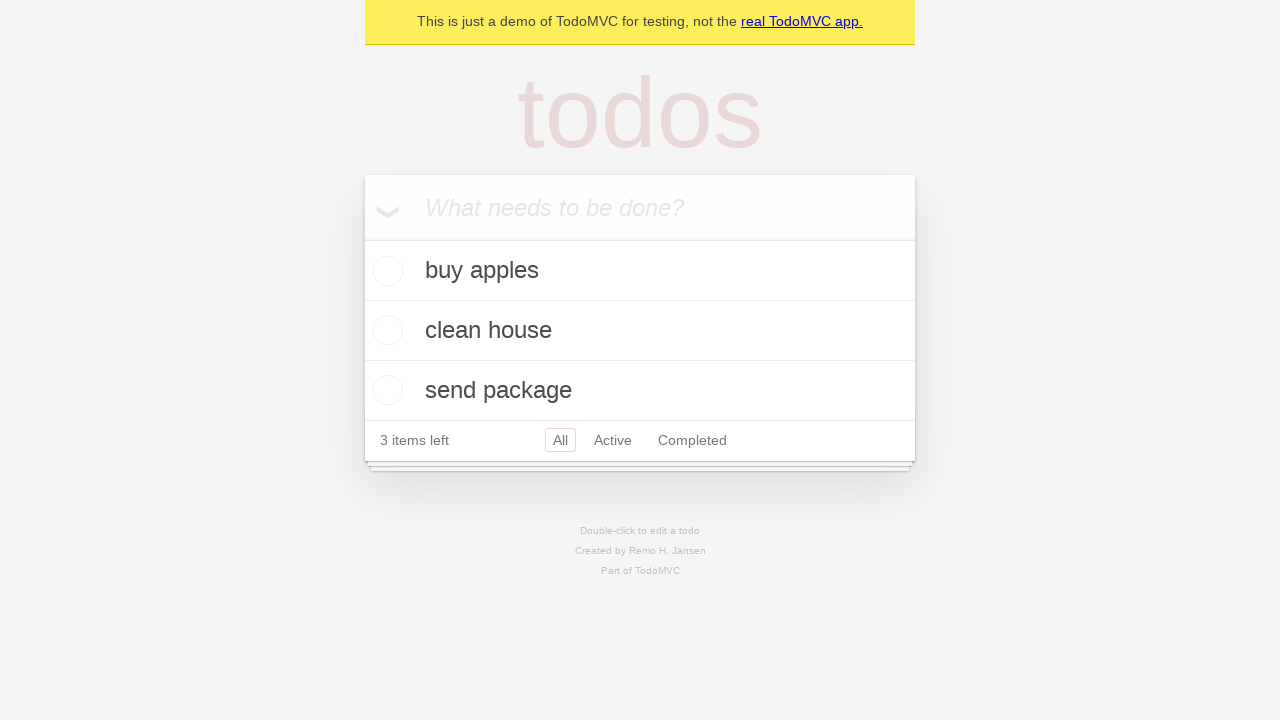

Typed 'mow lawn' into todo input on internal:attr=[placeholder="What needs to be done?"i]
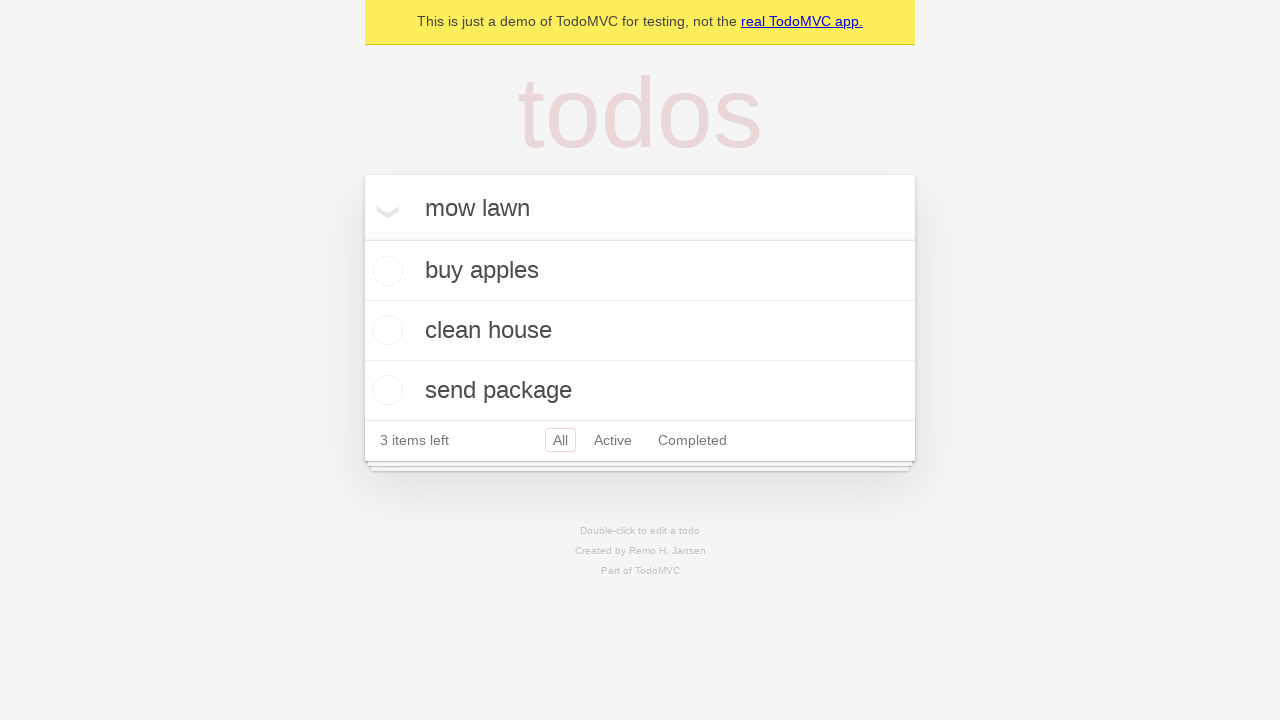

Pressed Enter to add fourth todo item 'mow lawn'
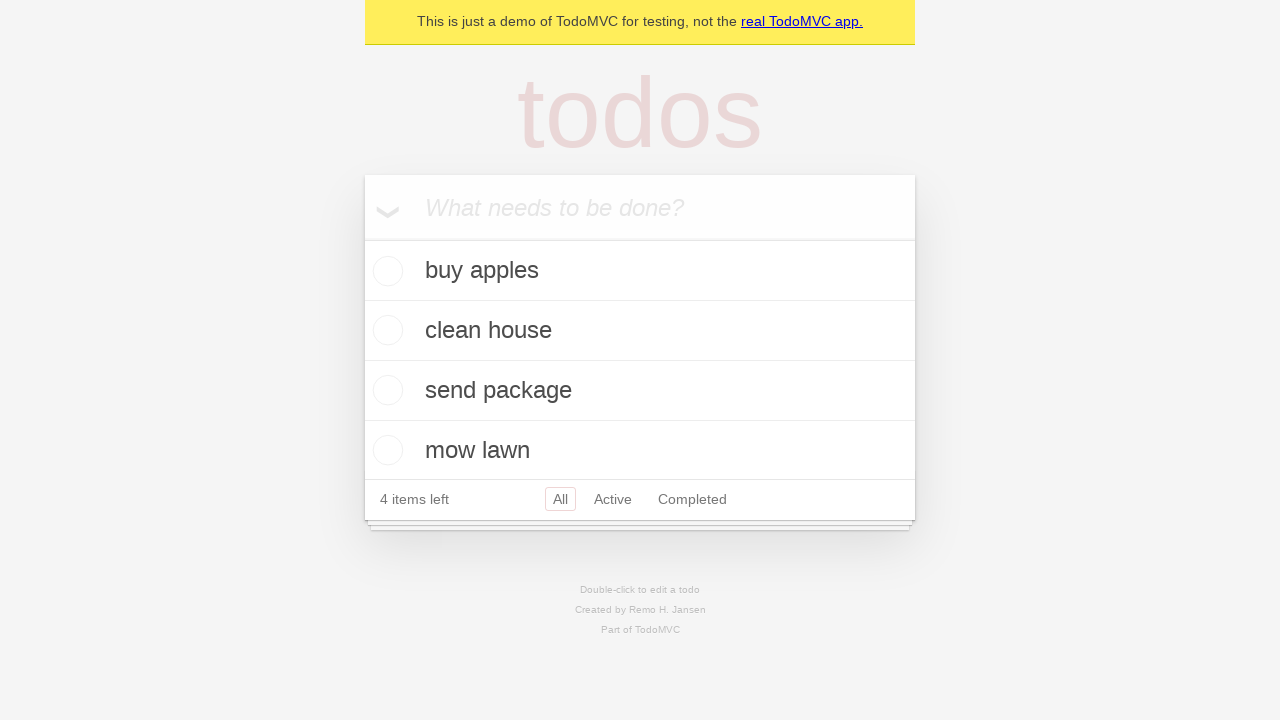

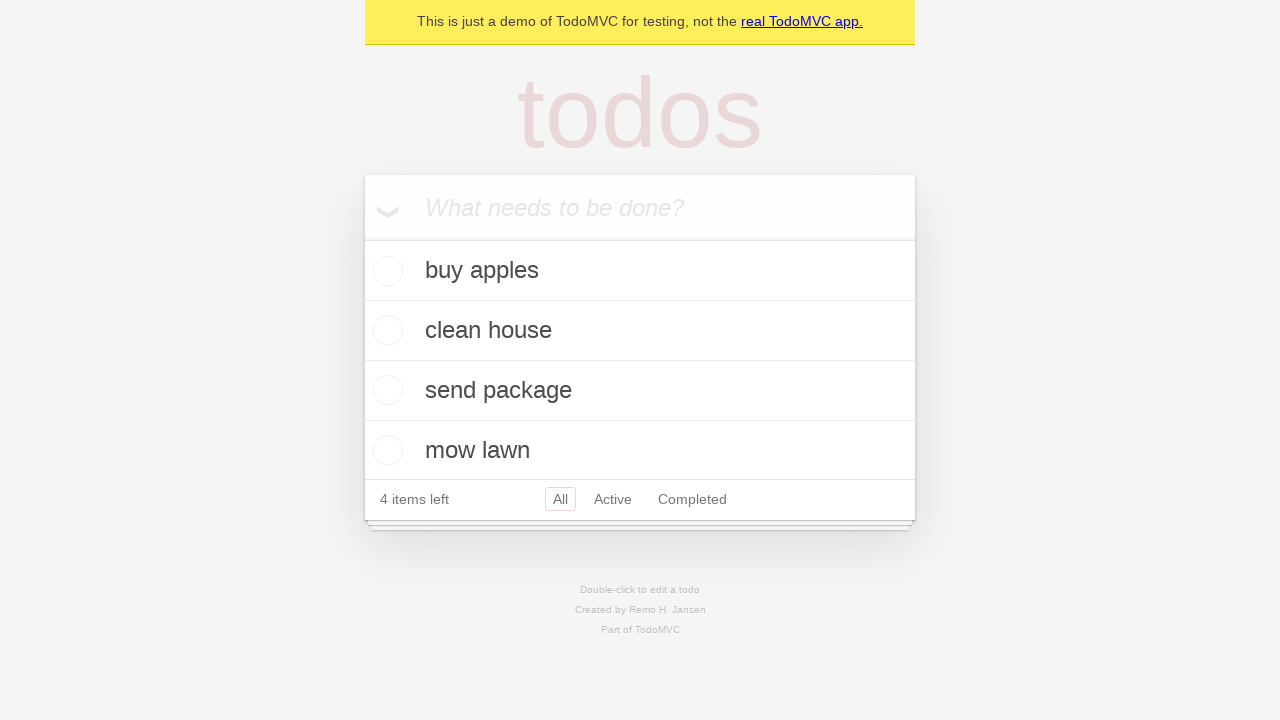